Tests the homepage of Training Support website by verifying the page title and clicking on the About link to navigate to a new page

Starting URL: https://v1.training-support.net

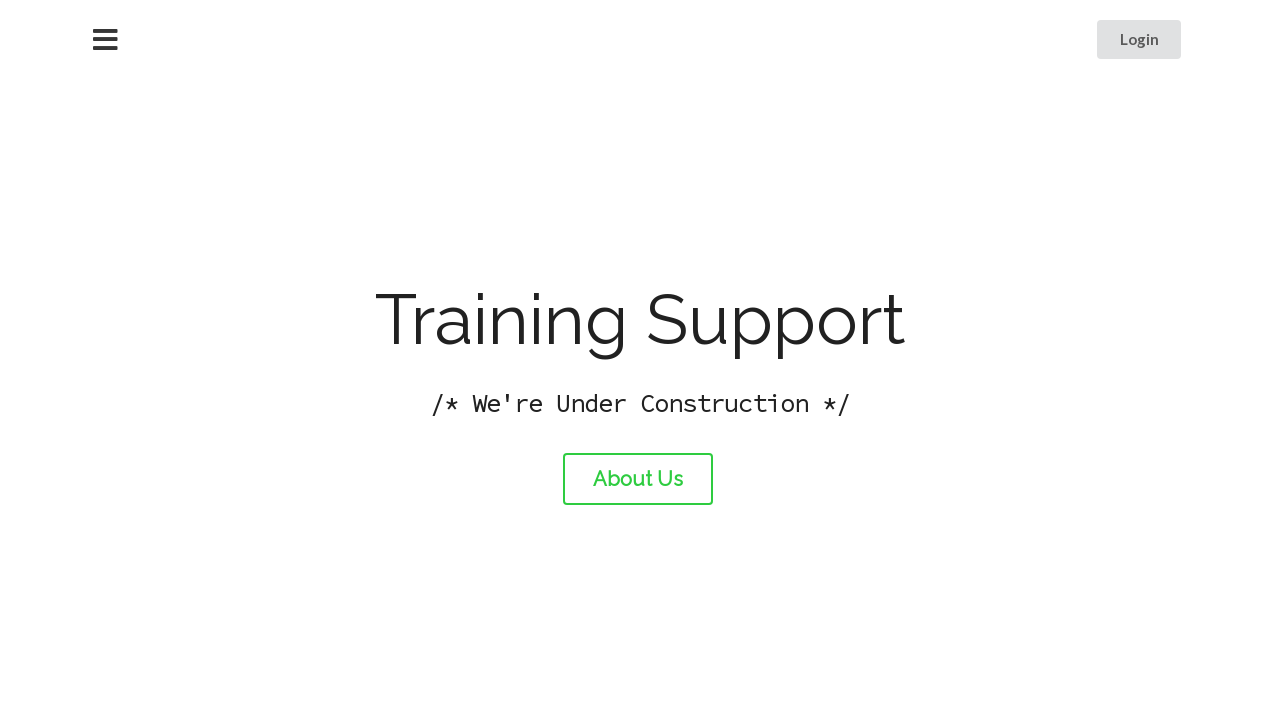

Verified homepage title is 'Training Support'
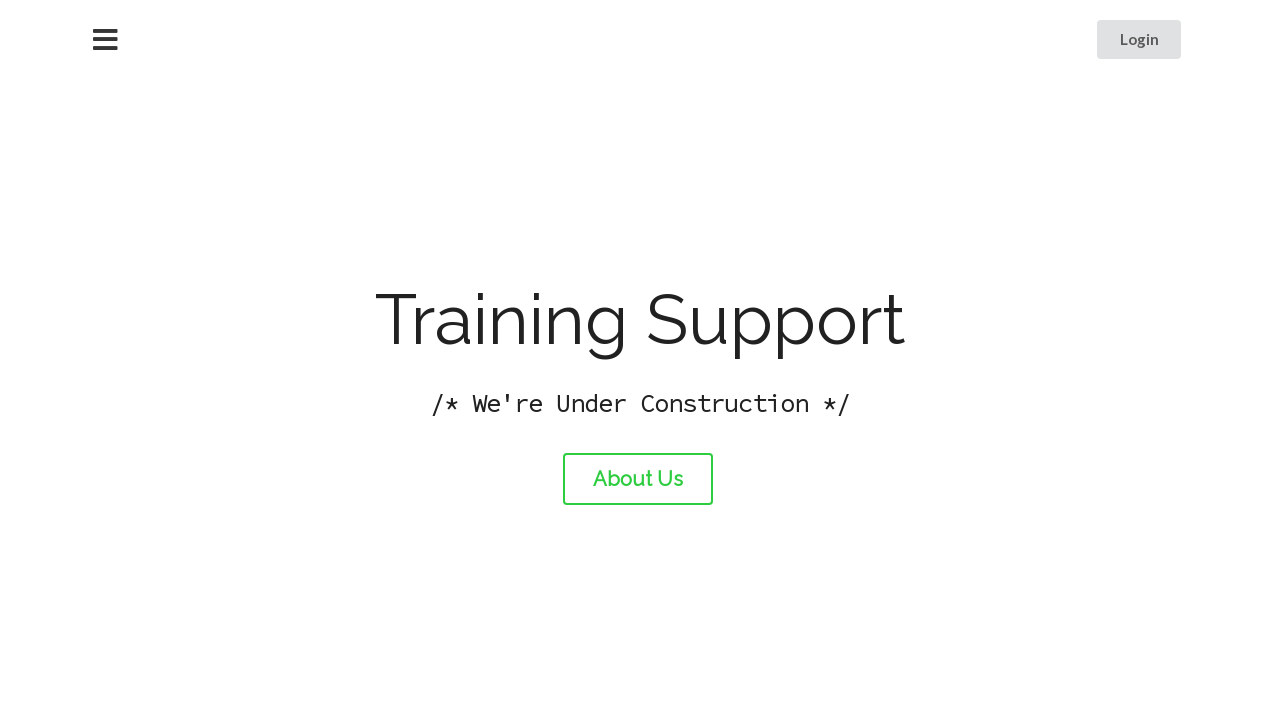

Clicked the About link at (638, 479) on #about-link
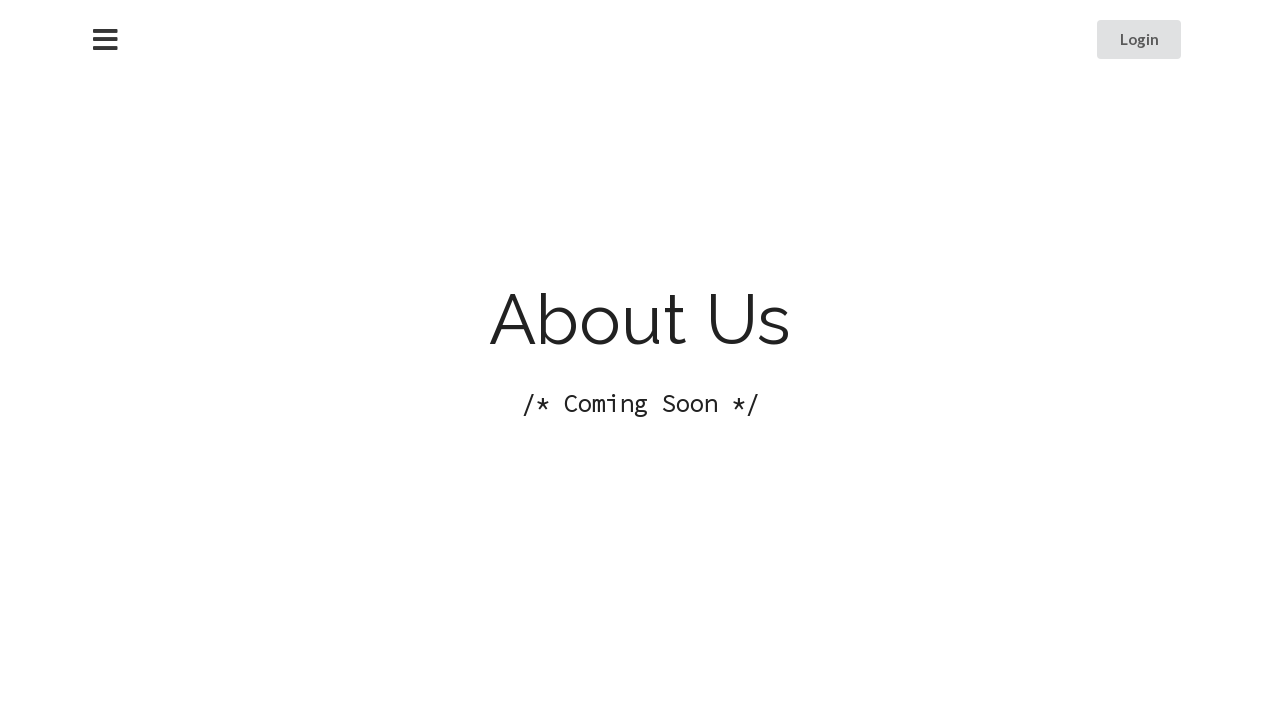

About page loaded successfully
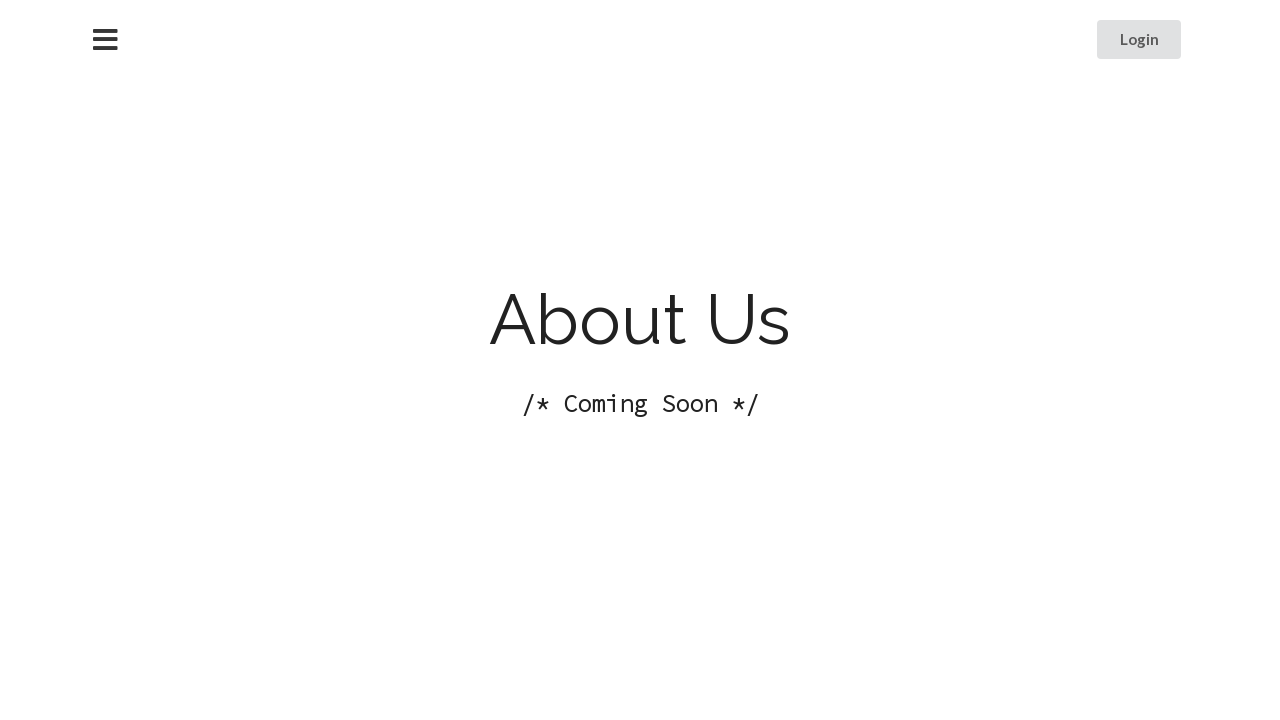

Verified About page title is 'About Training Support'
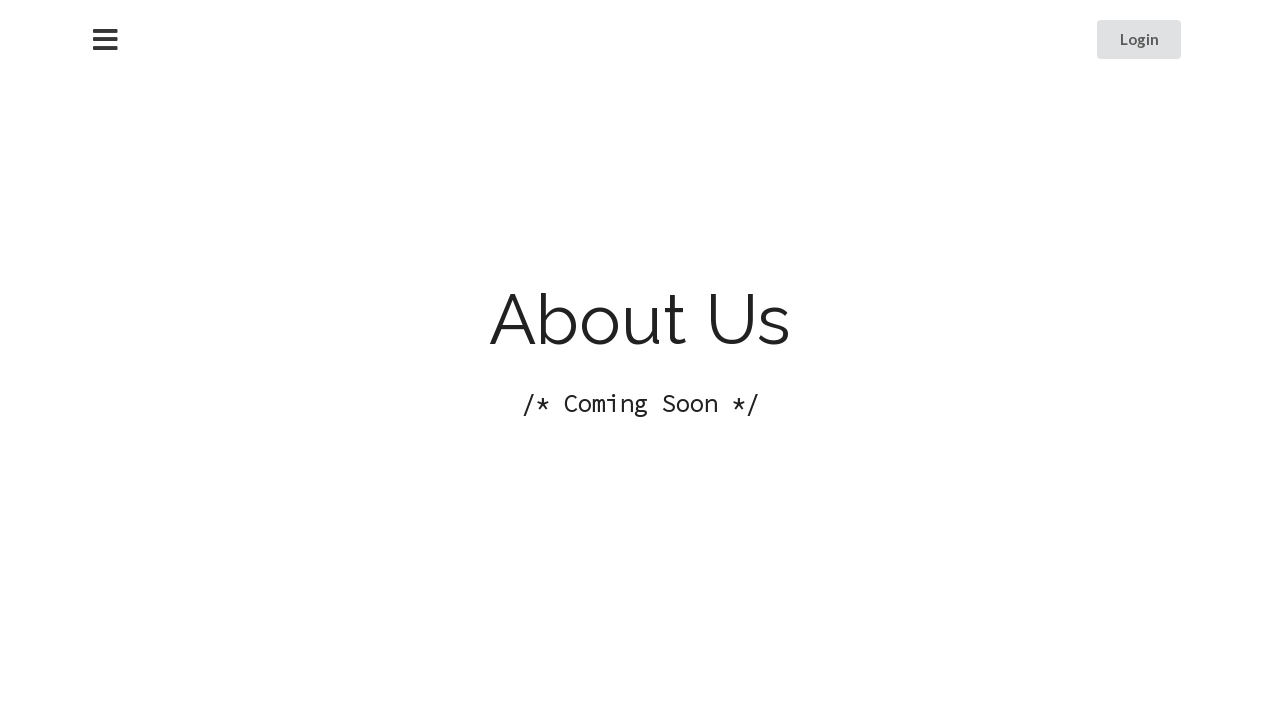

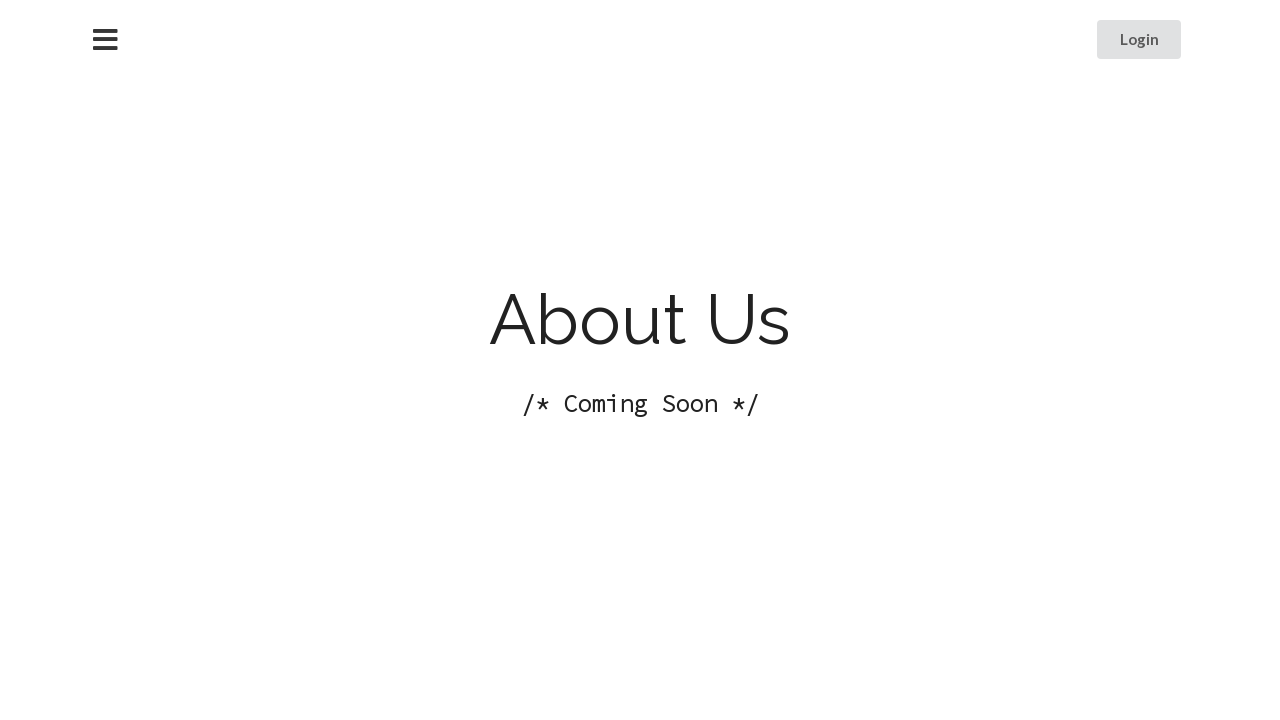